Tests scrollbar handling by navigating to a registration page and scrolling a button element into view using JavaScript execution

Starting URL: https://demo.automationtesting.in/Register.html

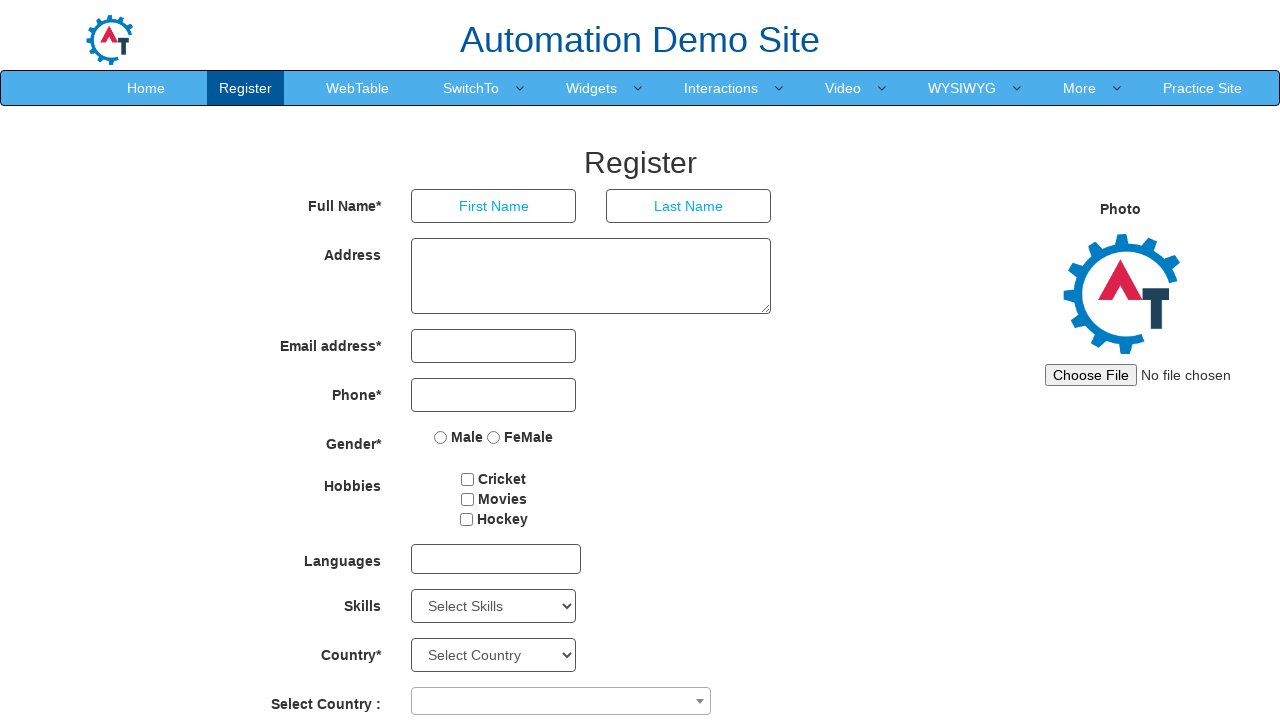

Located button element with id 'Button1'
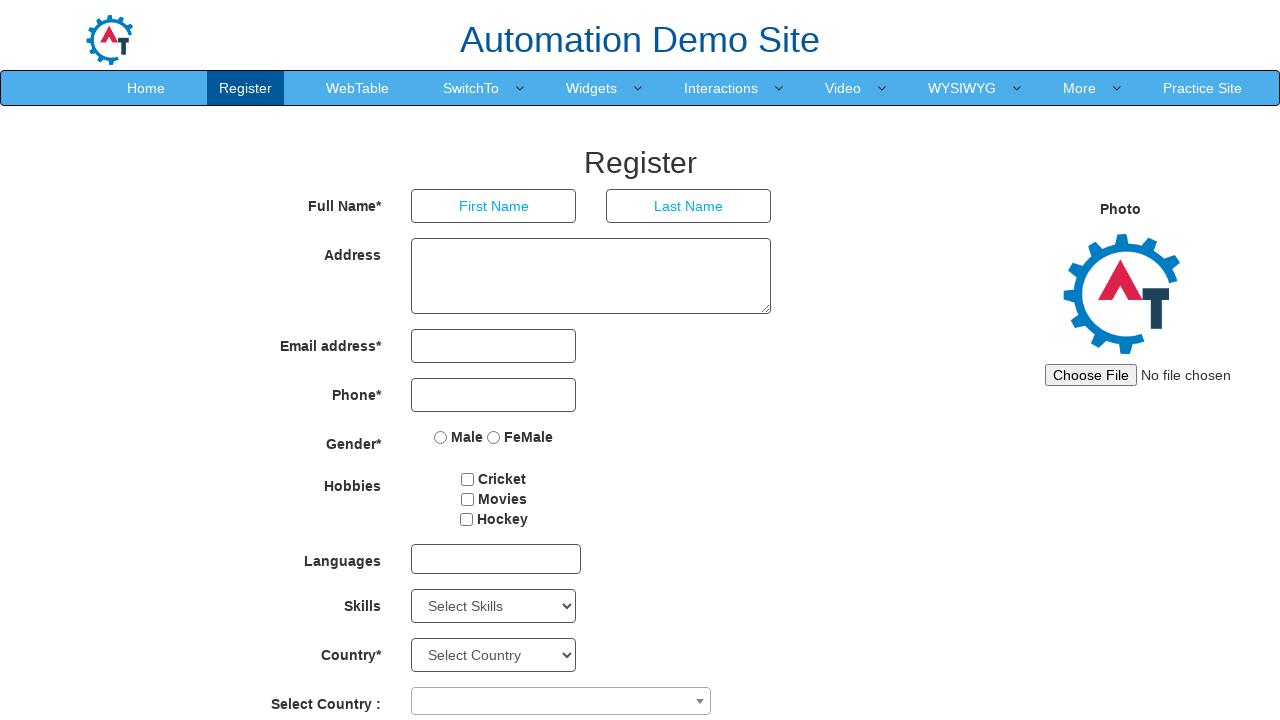

Scrolled button element into view
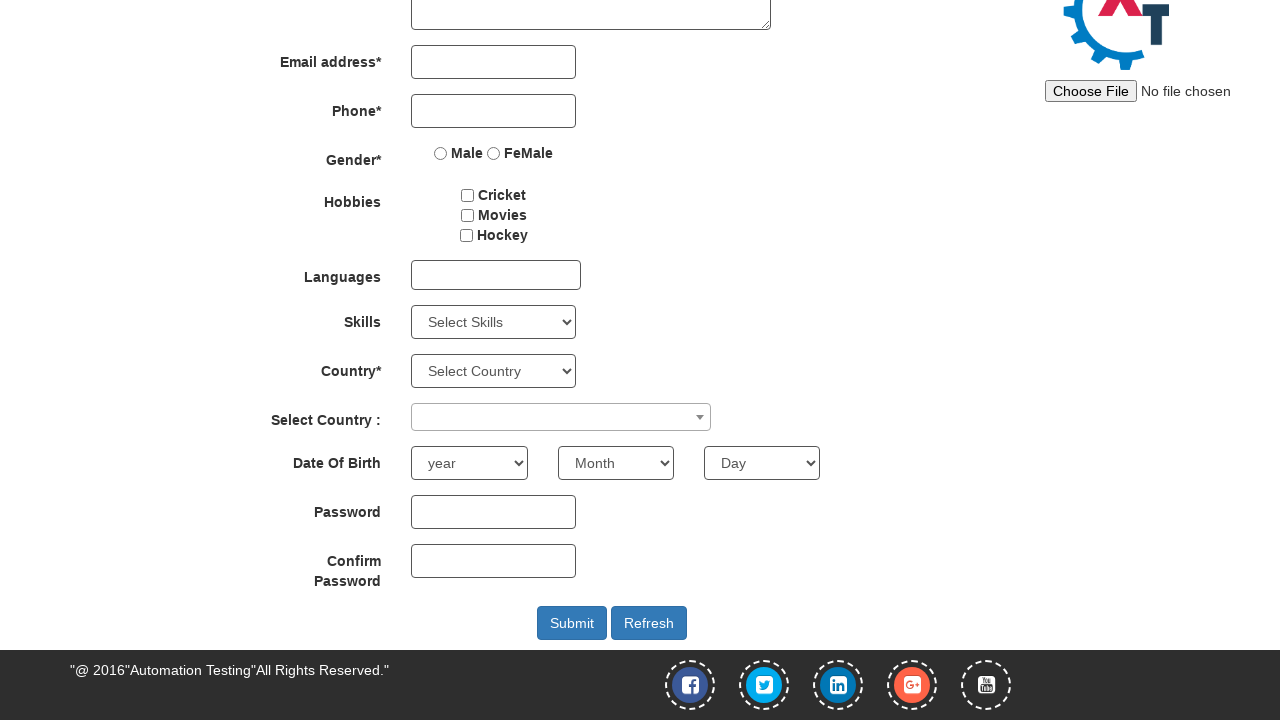

Waited 2 seconds to observe the scroll effect
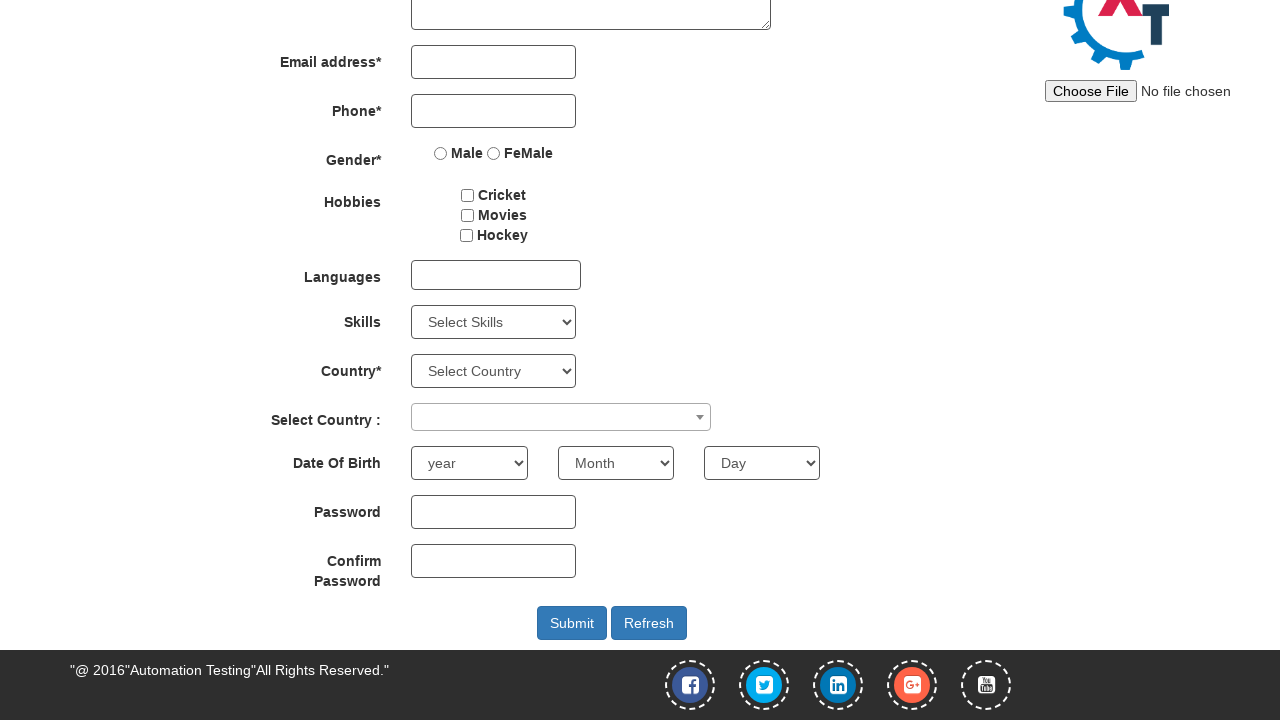

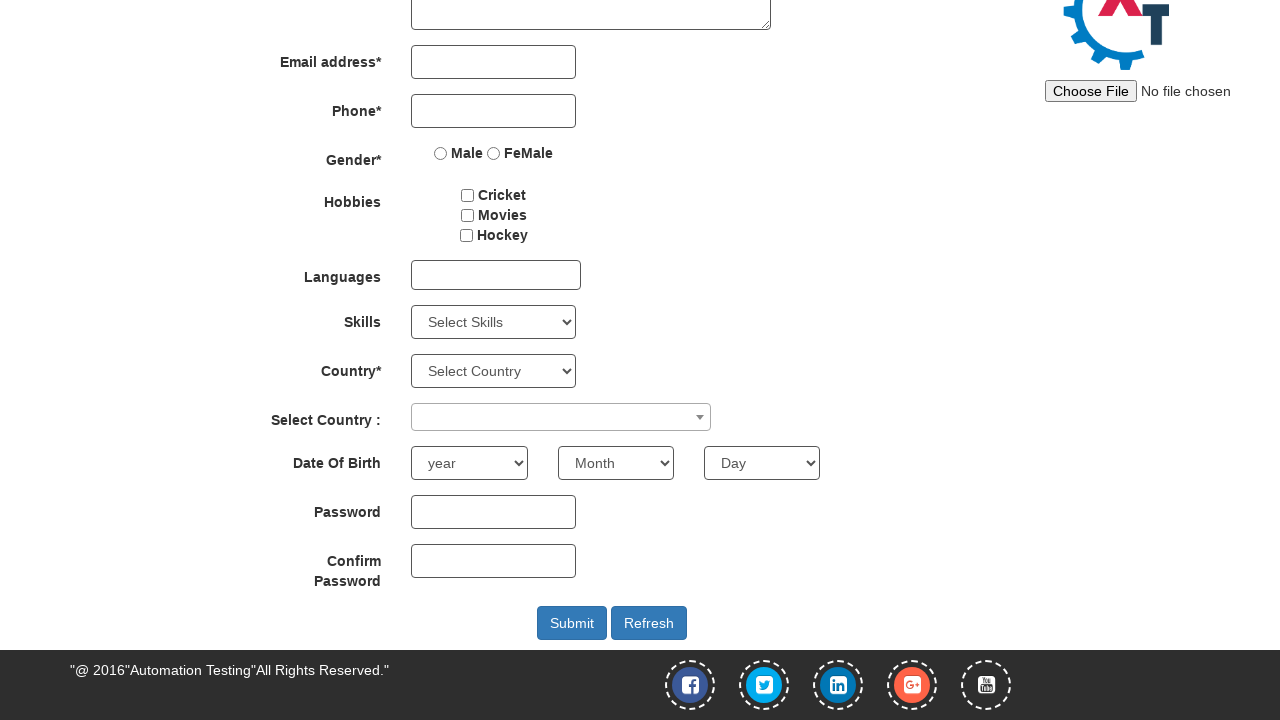